Fills out a contact form by solving a simple math CAPTCHA and submitting name and message fields.

Starting URL: https://ultimateqa.com/filling-out-forms/

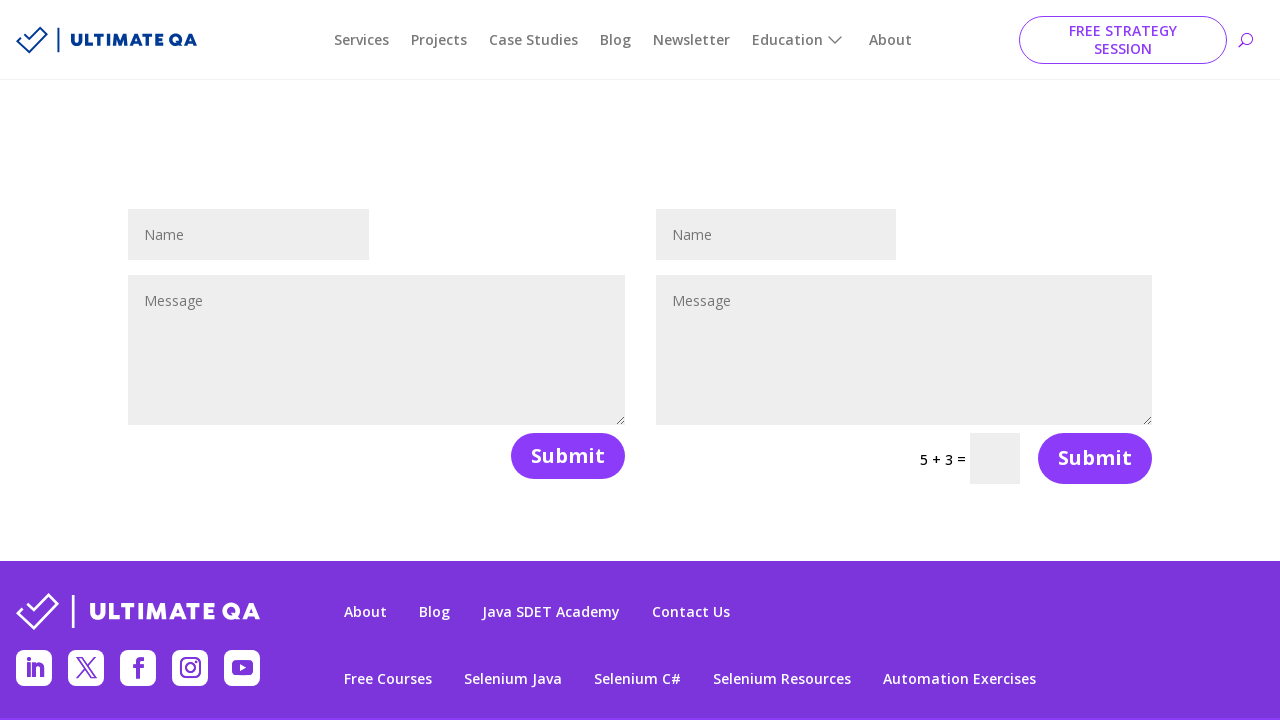

Retrieved CAPTCHA question text
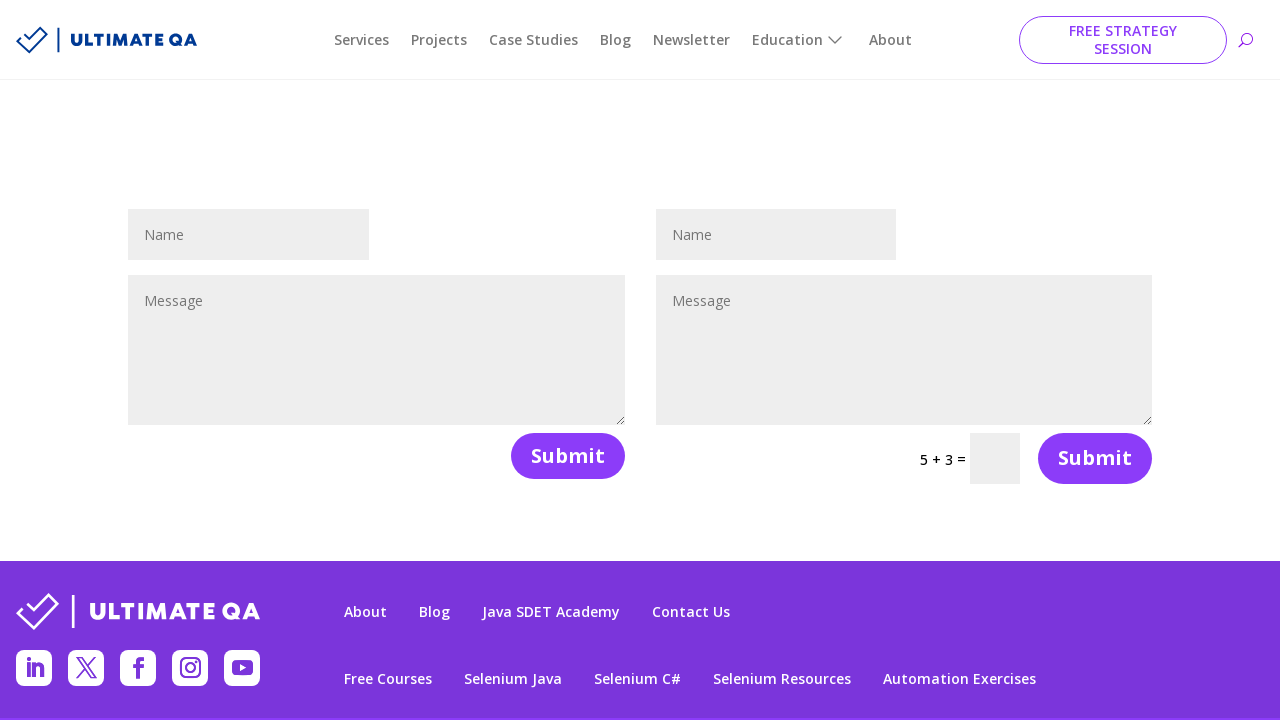

Extracted numbers from CAPTCHA question: ['5', '3']
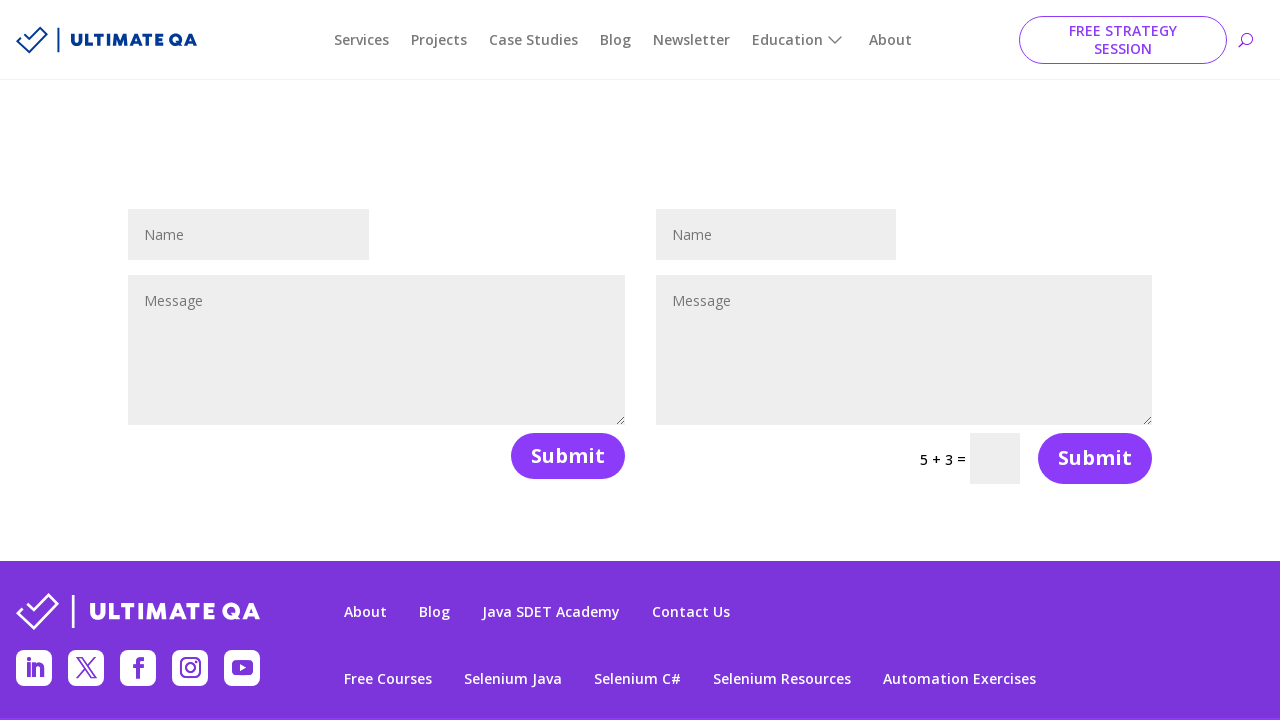

Calculated CAPTCHA answer: 5 + 3 = 8
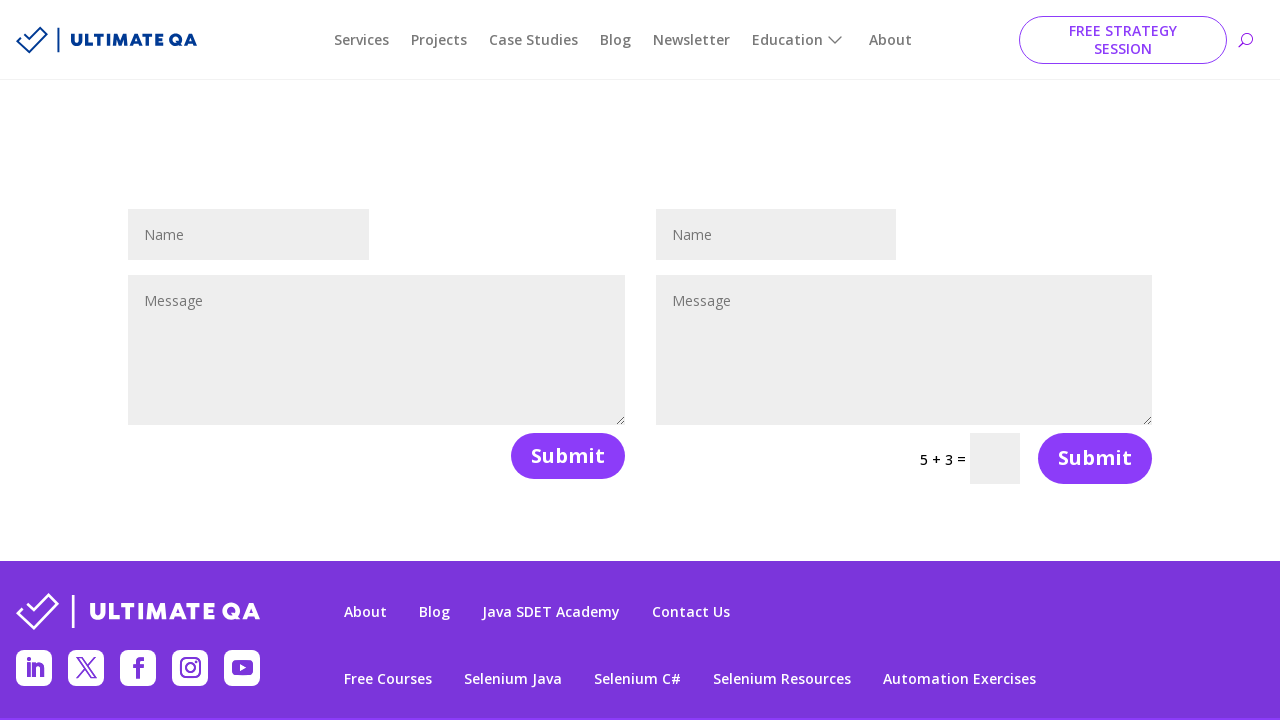

Filled name field with 'Maria Rodriguez' on #et_pb_contact_name_1
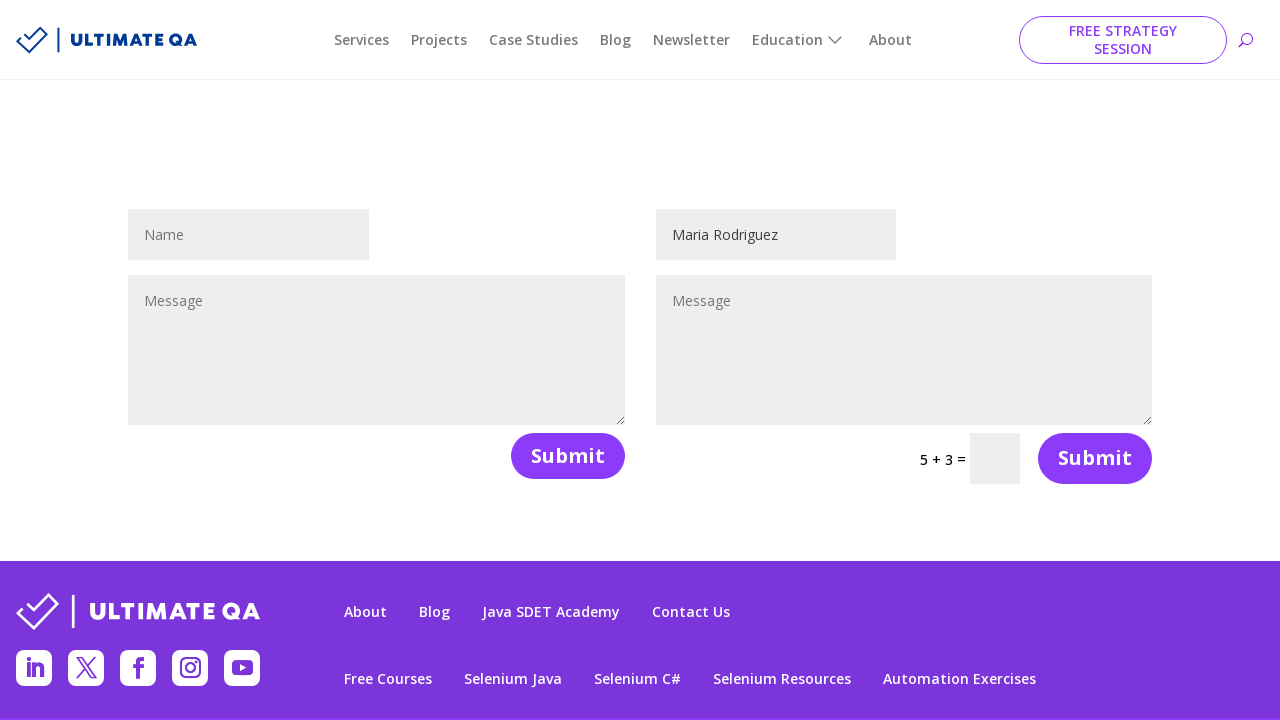

Filled message field with test message on #et_pb_contact_message_1
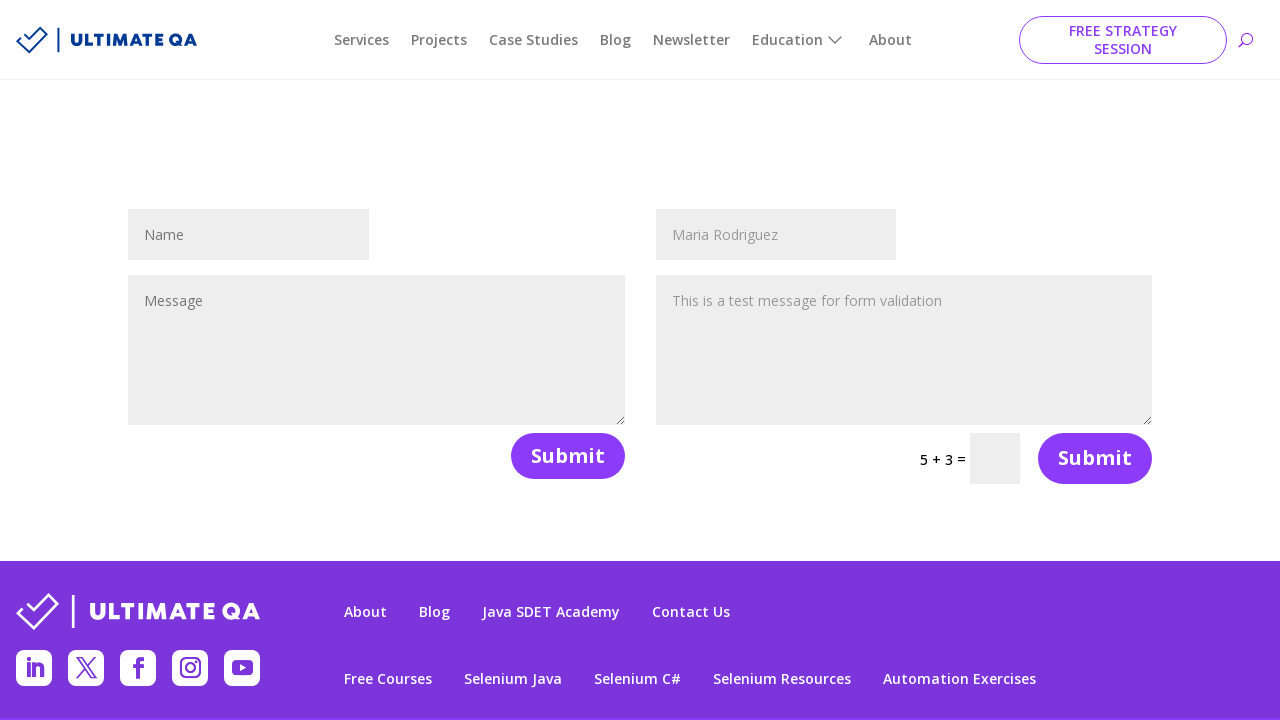

Filled CAPTCHA field with answer: 8 on input[name='et_pb_contact_captcha_1']
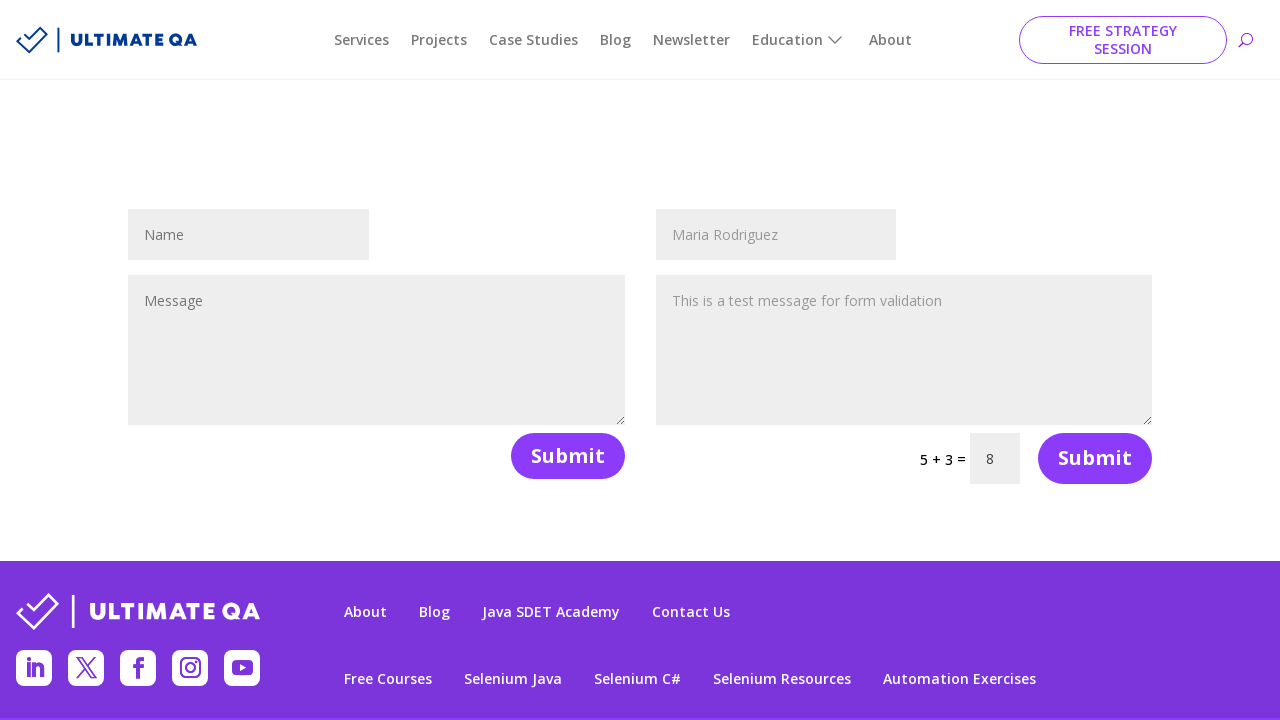

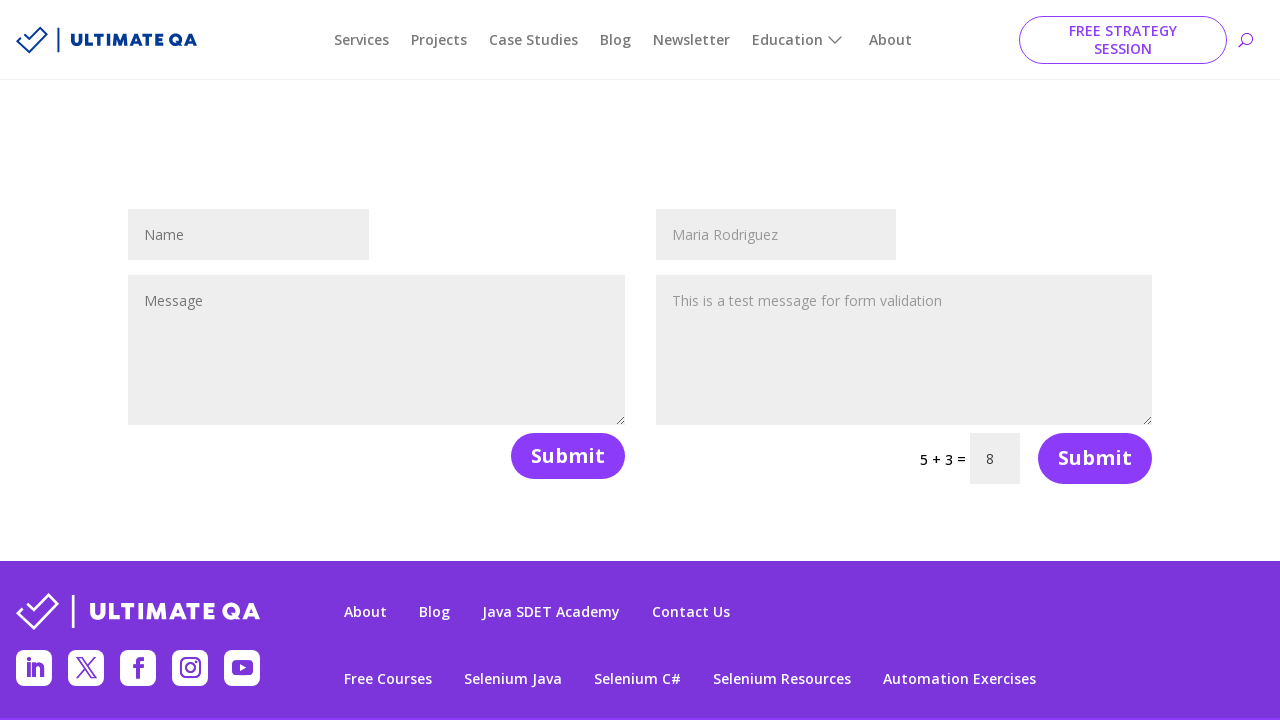